Clicks on the Products menu item in the navigation

Starting URL: https://www.freshworks.com/

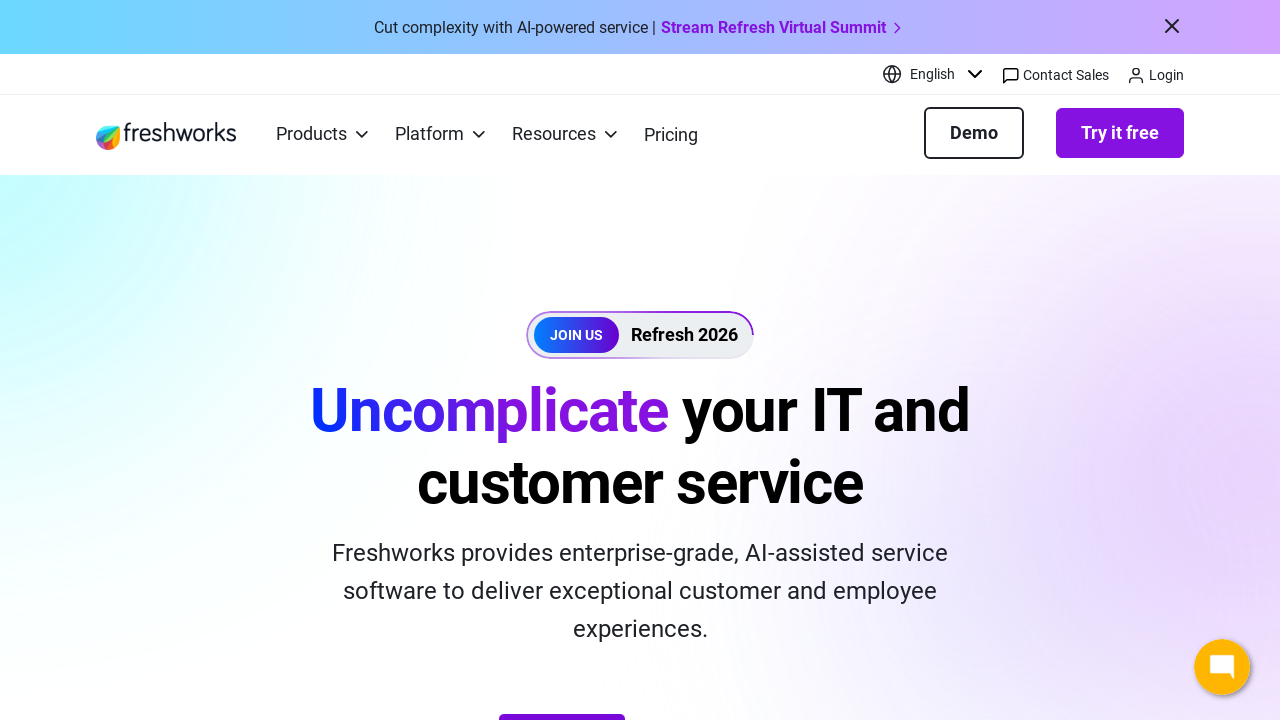

Clicked on the Products menu item in the navigation at (312, 135) on xpath=//span[text()='Products']
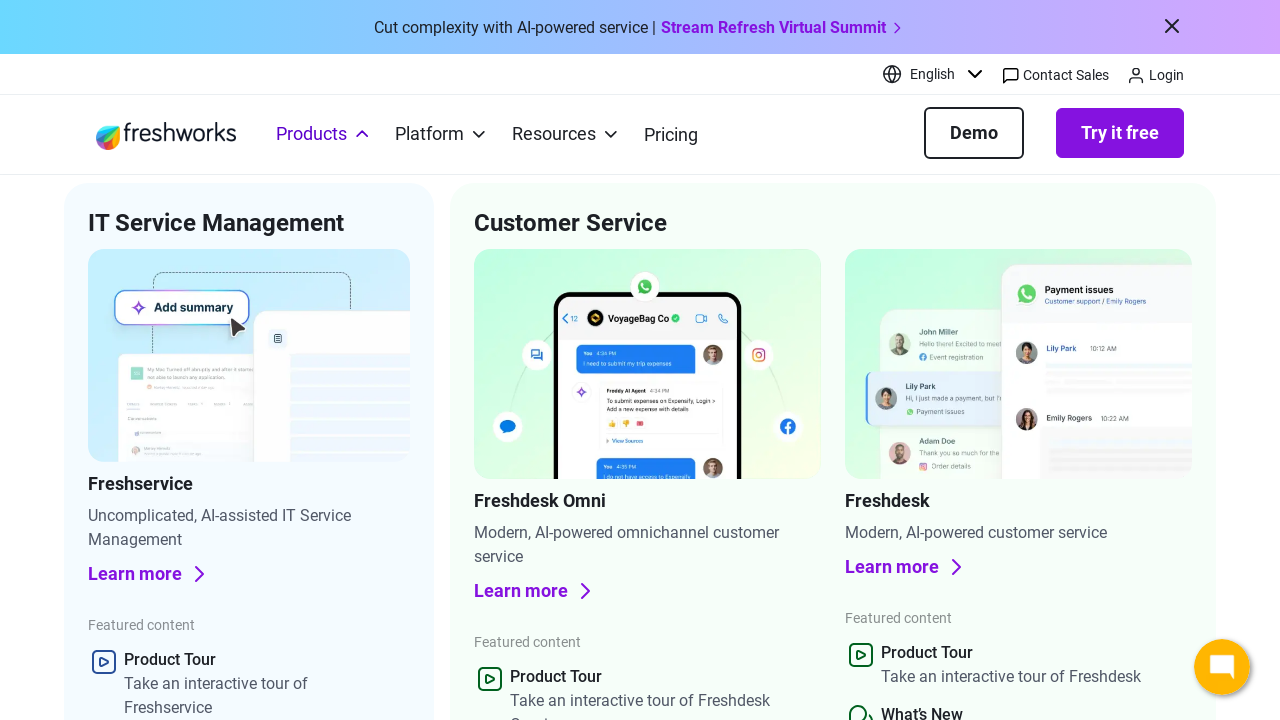

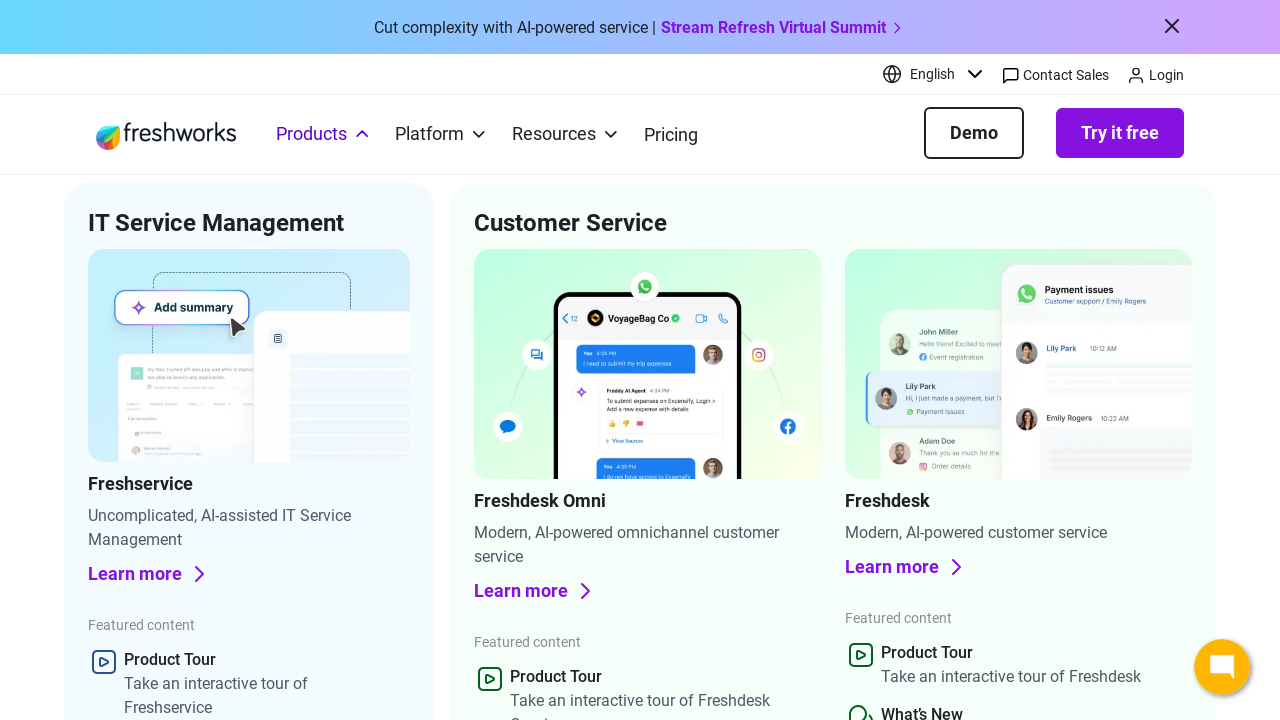